Tests drag and drop functionality by dragging three different elements (Angular, MongoDB, Node.js) to a drop area

Starting URL: https://demo.automationtesting.in/Static.html

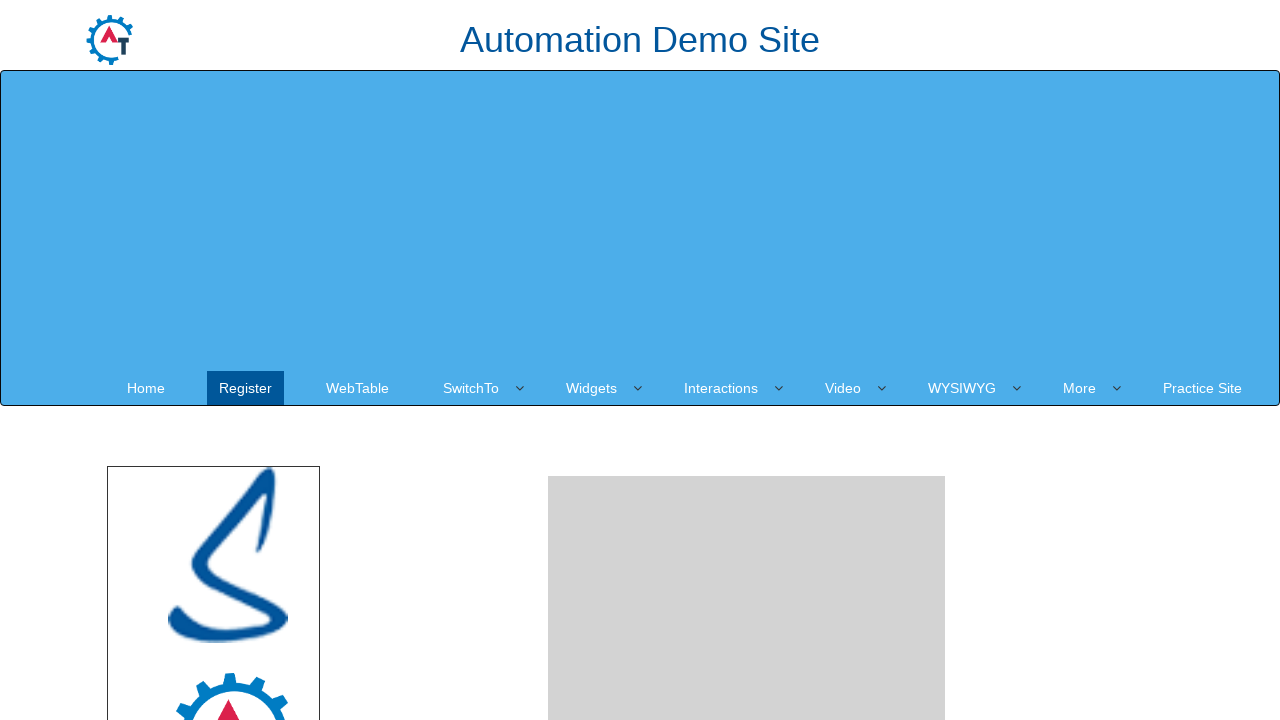

Dragged Angular element to drop area at (747, 481)
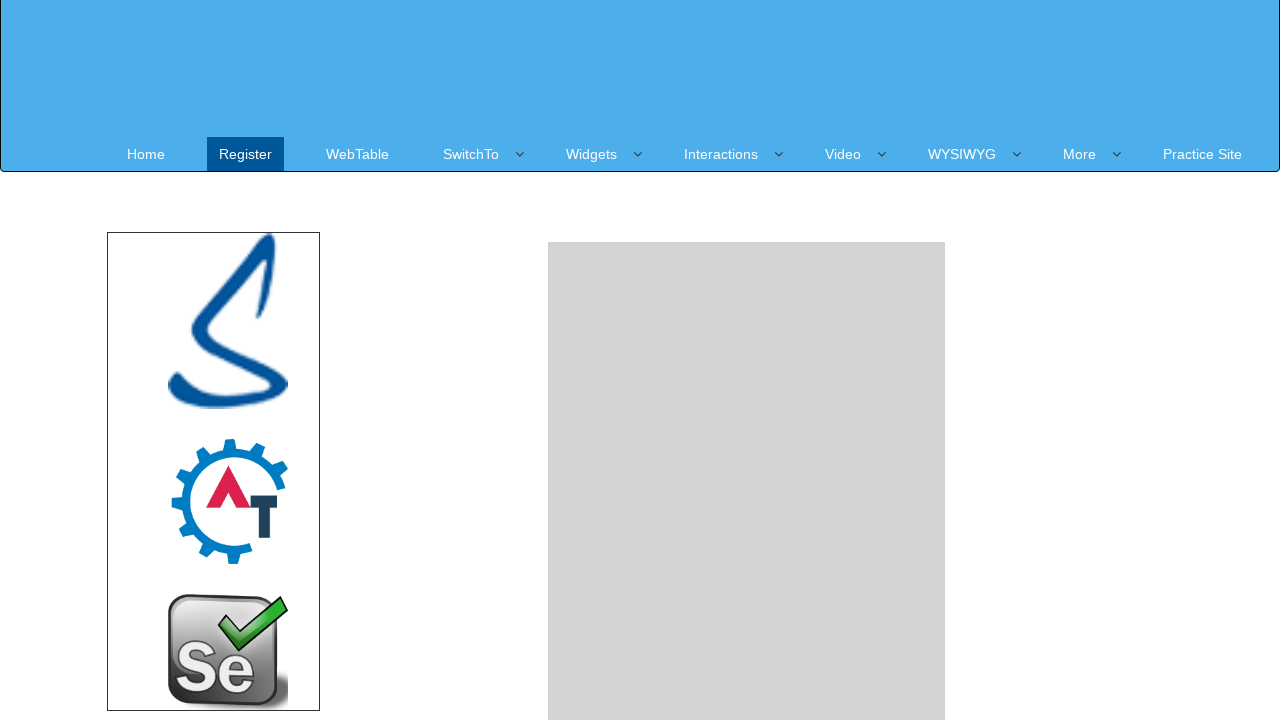

Dragged MongoDB element to drop area at (747, 481)
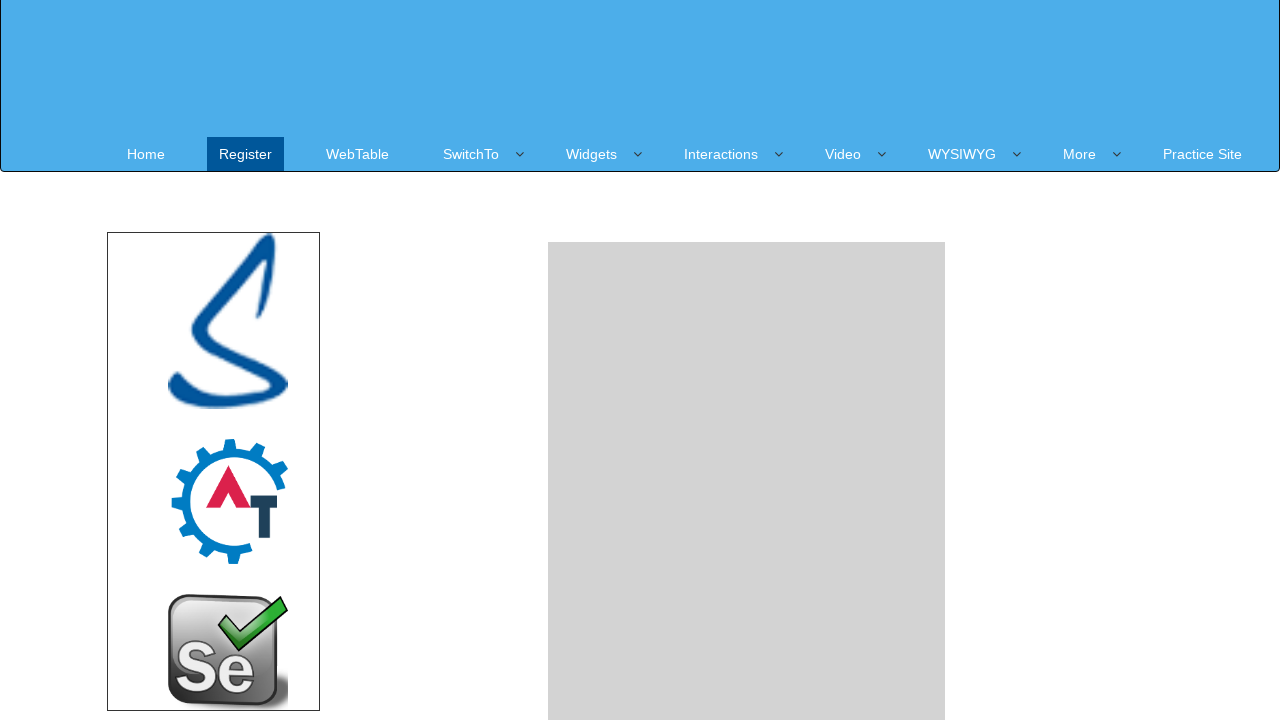

Dragged Node.js element to drop area at (747, 481)
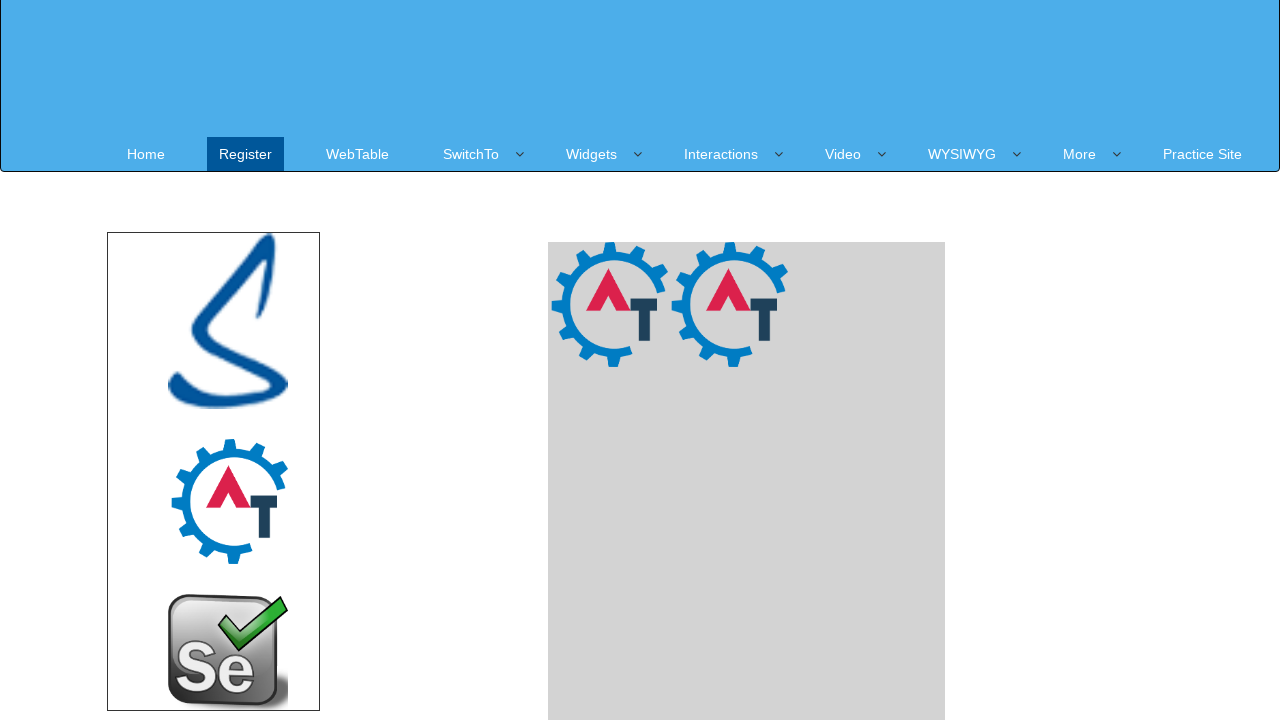

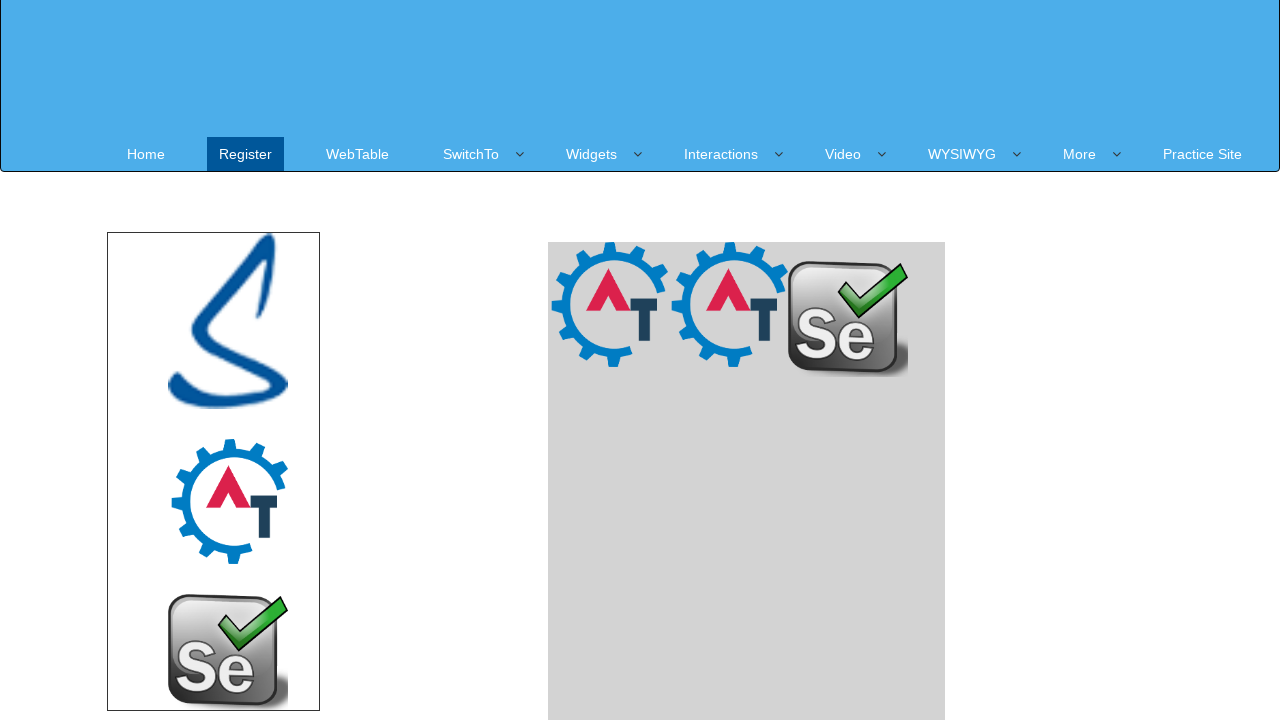